Solves a math problem by reading two numbers, calculating their sum, and selecting the result from a dropdown menu

Starting URL: http://suninjuly.github.io/selects1.html

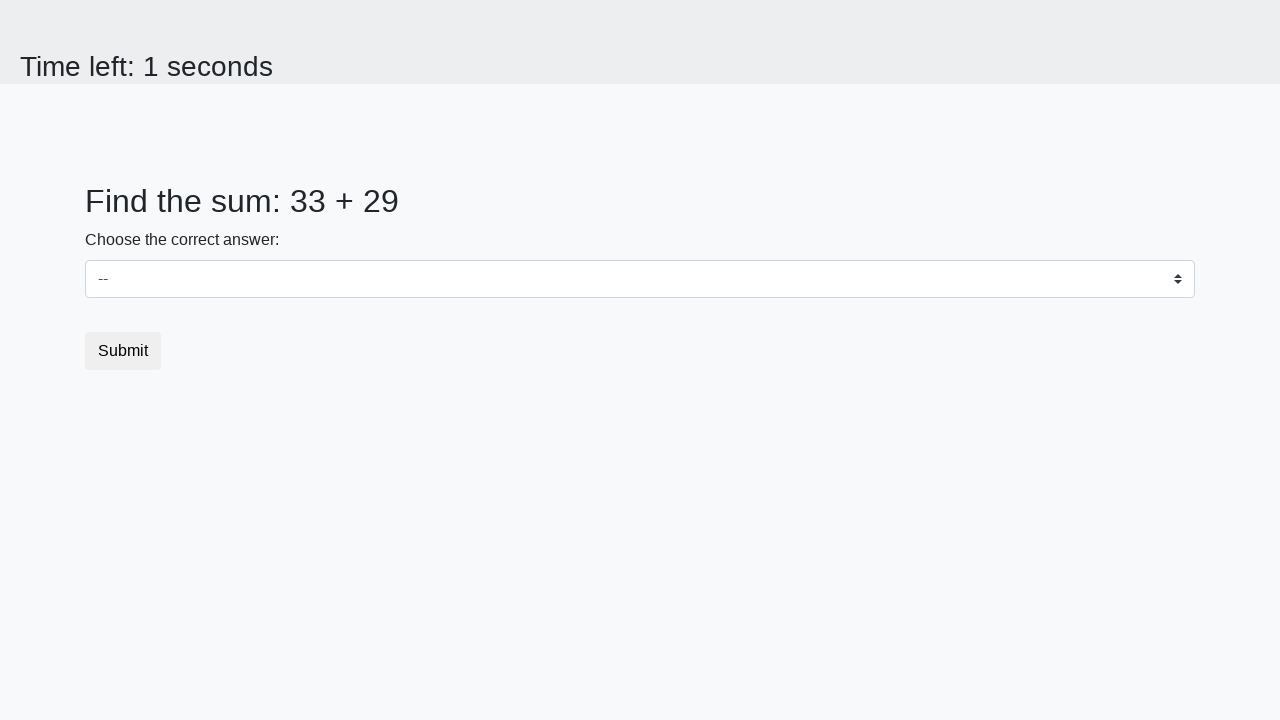

Read first number from the page
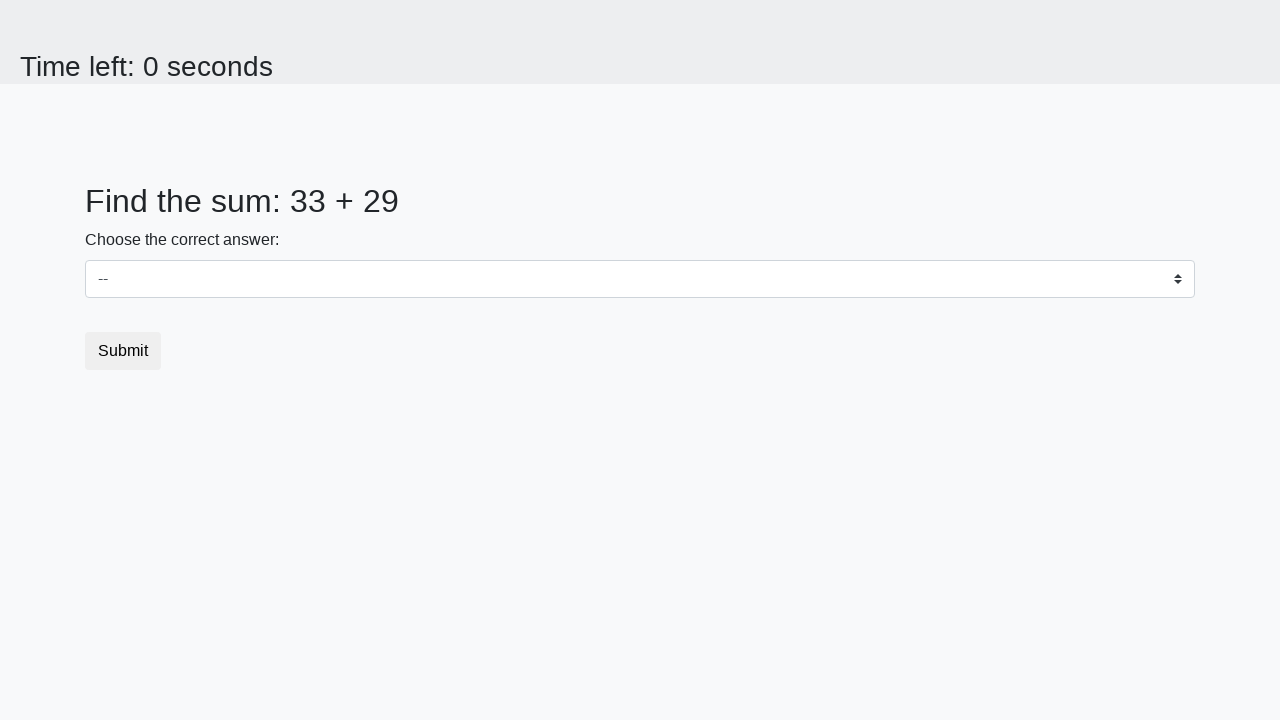

Read second number from the page
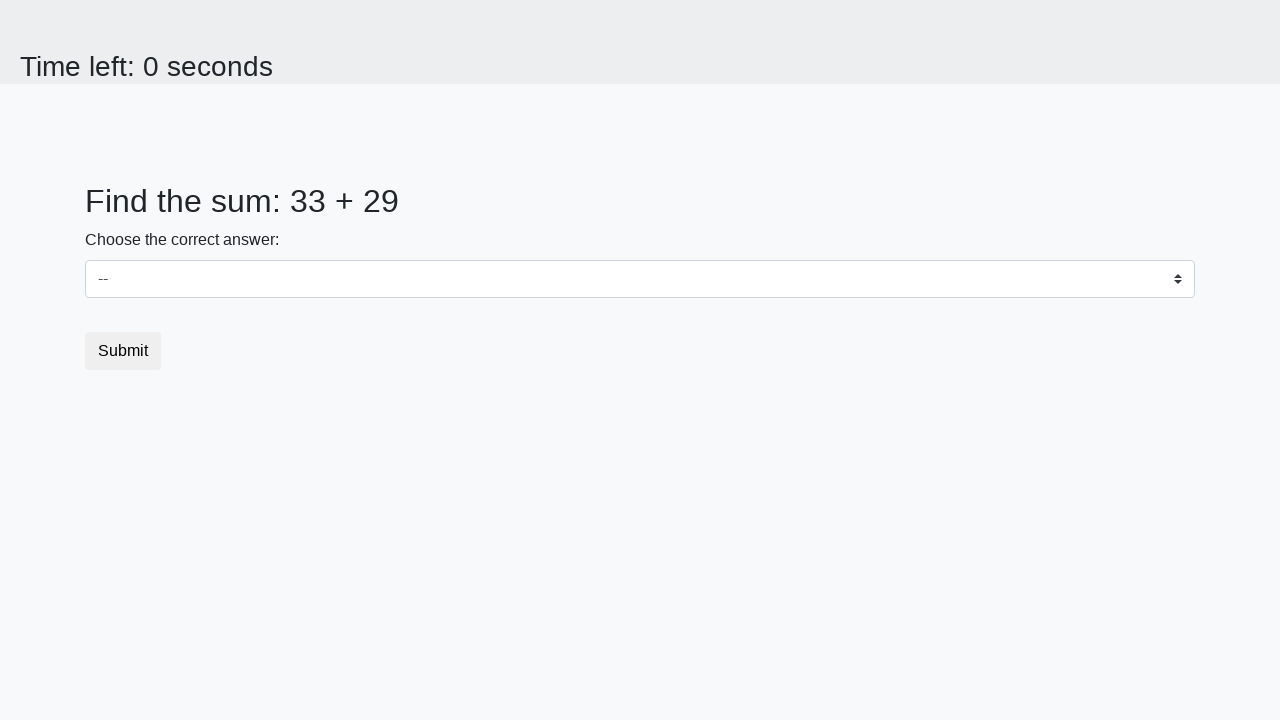

Calculated sum: 33 + 29 = 62
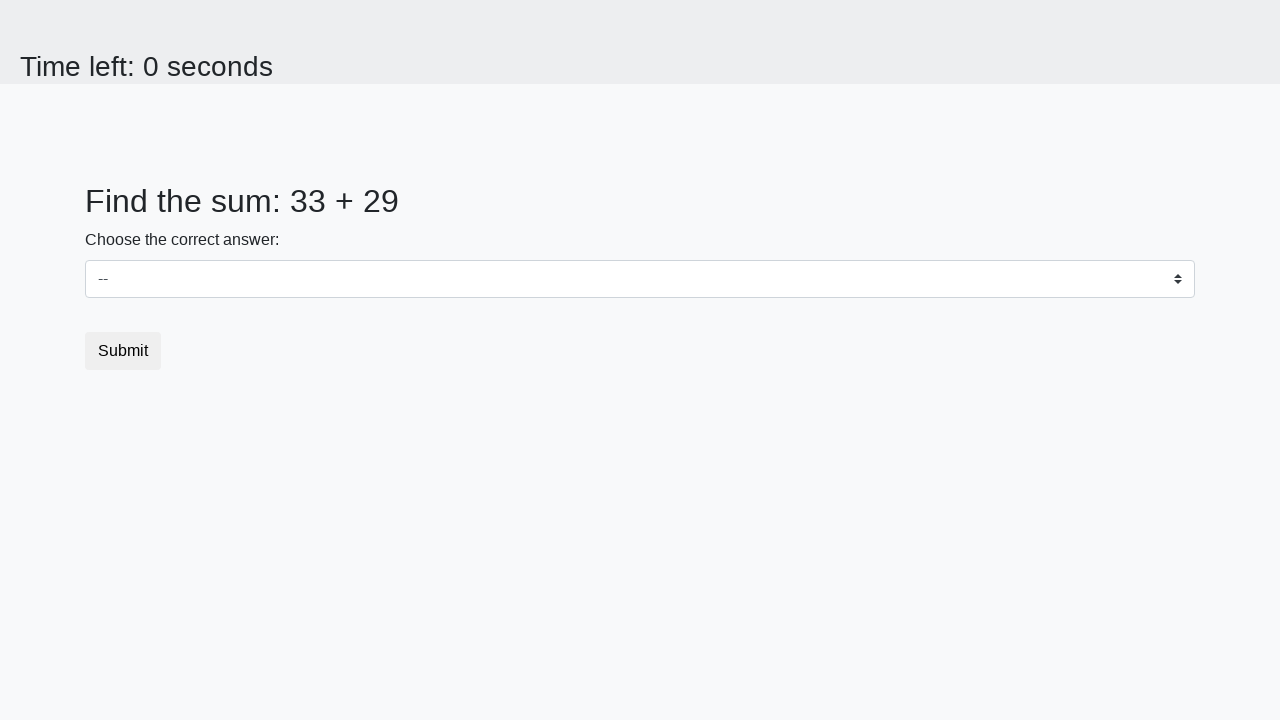

Selected sum value '62' from dropdown on #dropdown
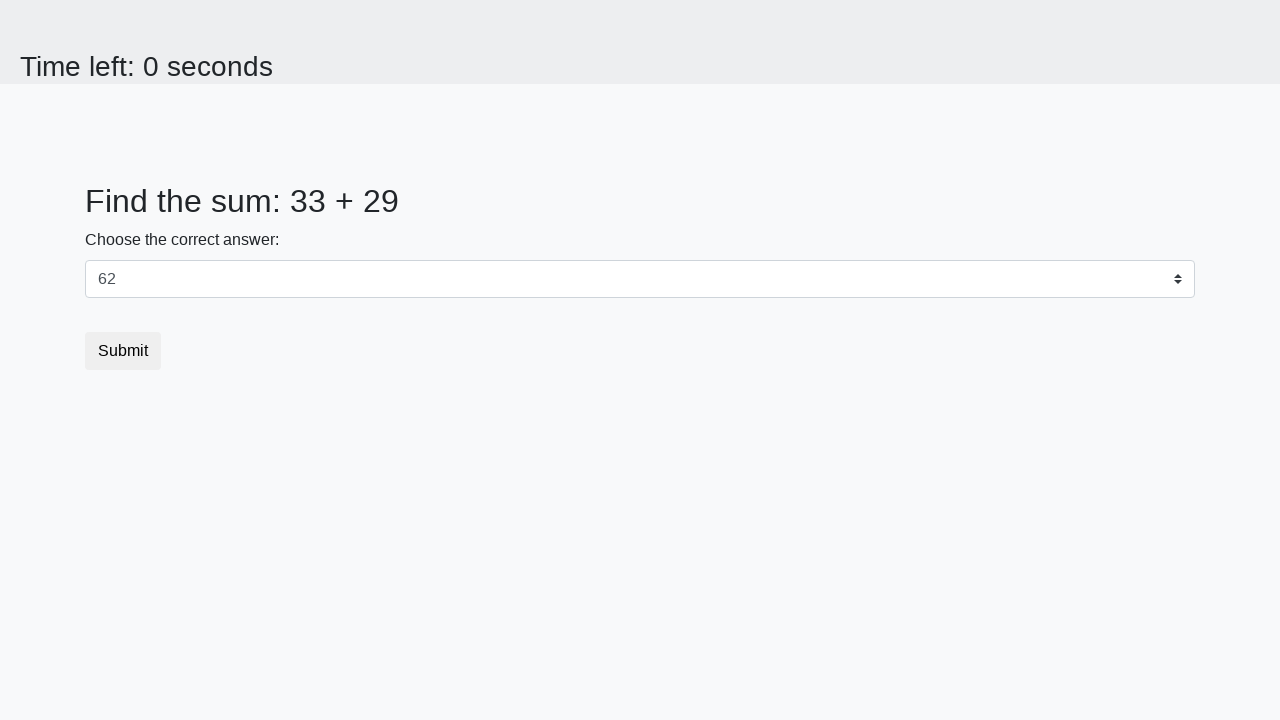

Clicked submit button at (123, 351) on .btn
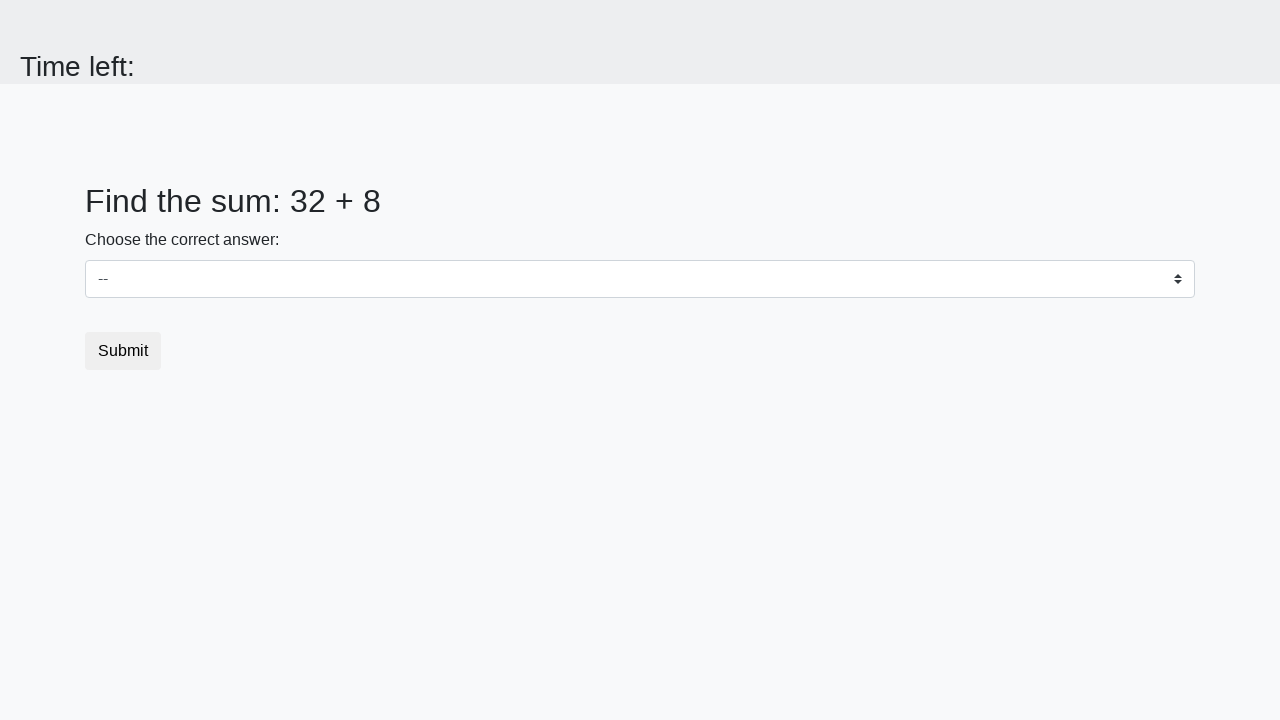

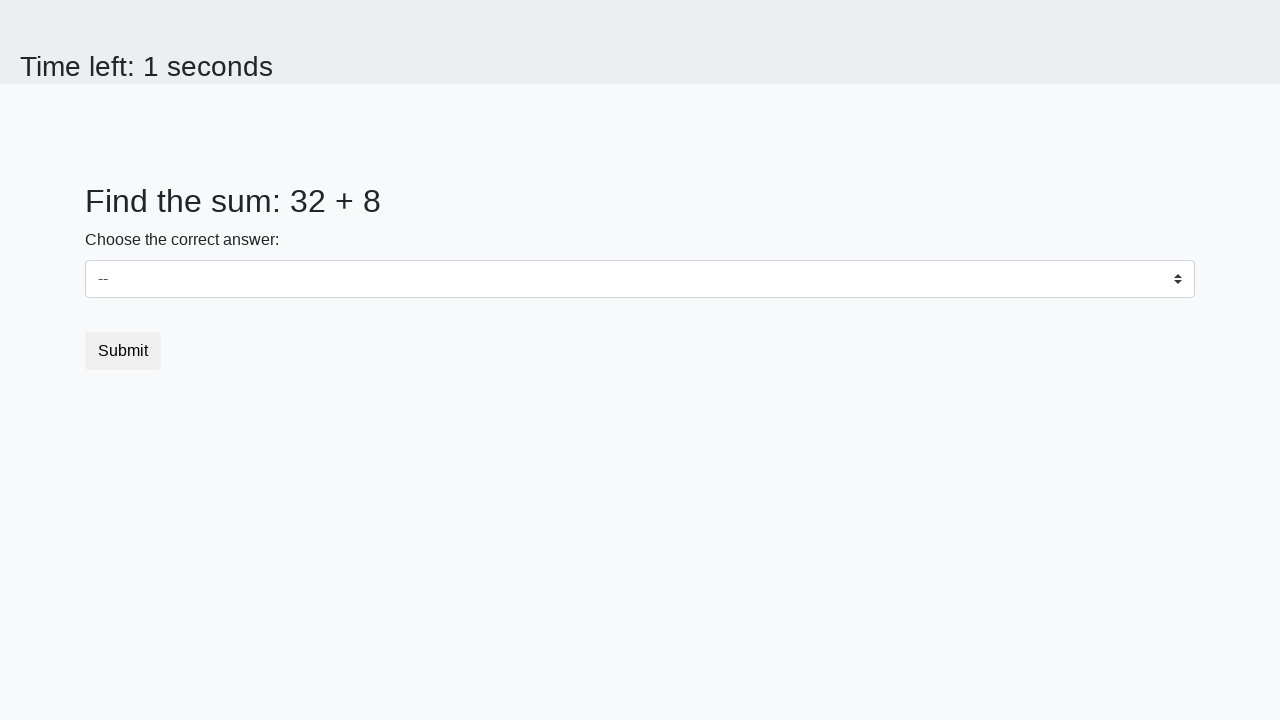